Tests JavaScript confirm dialog by clicking a button to trigger a confirm dialog and dismissing it

Starting URL: https://the-internet.herokuapp.com/javascript_alerts

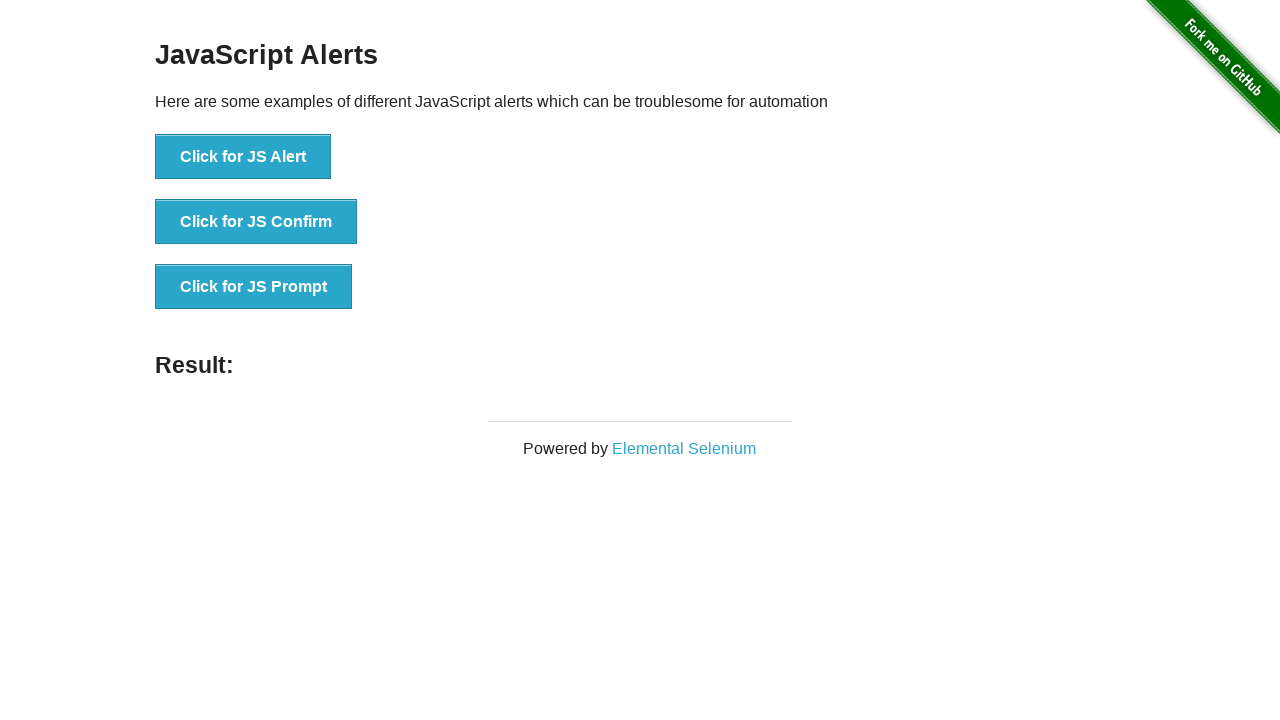

Clicked button to trigger JS Confirm dialog at (256, 222) on xpath=//button[text()='Click for JS Confirm']
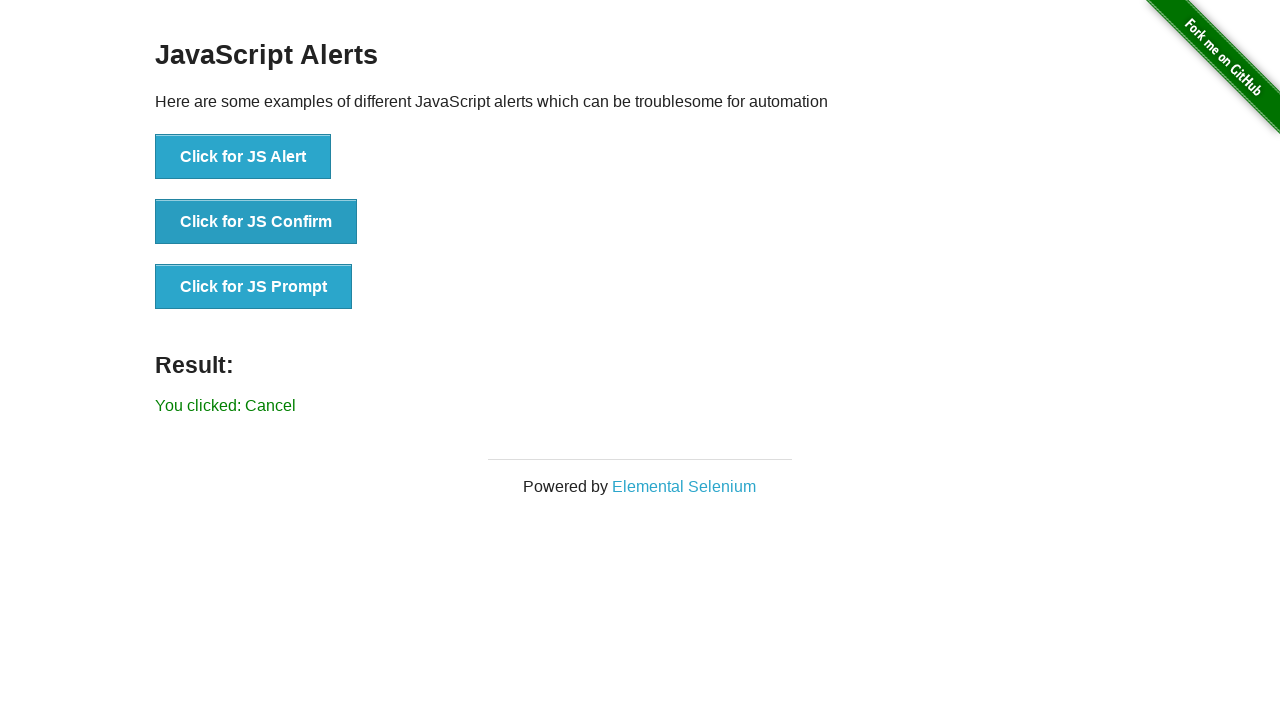

Set up dialog handler to dismiss confirm dialog
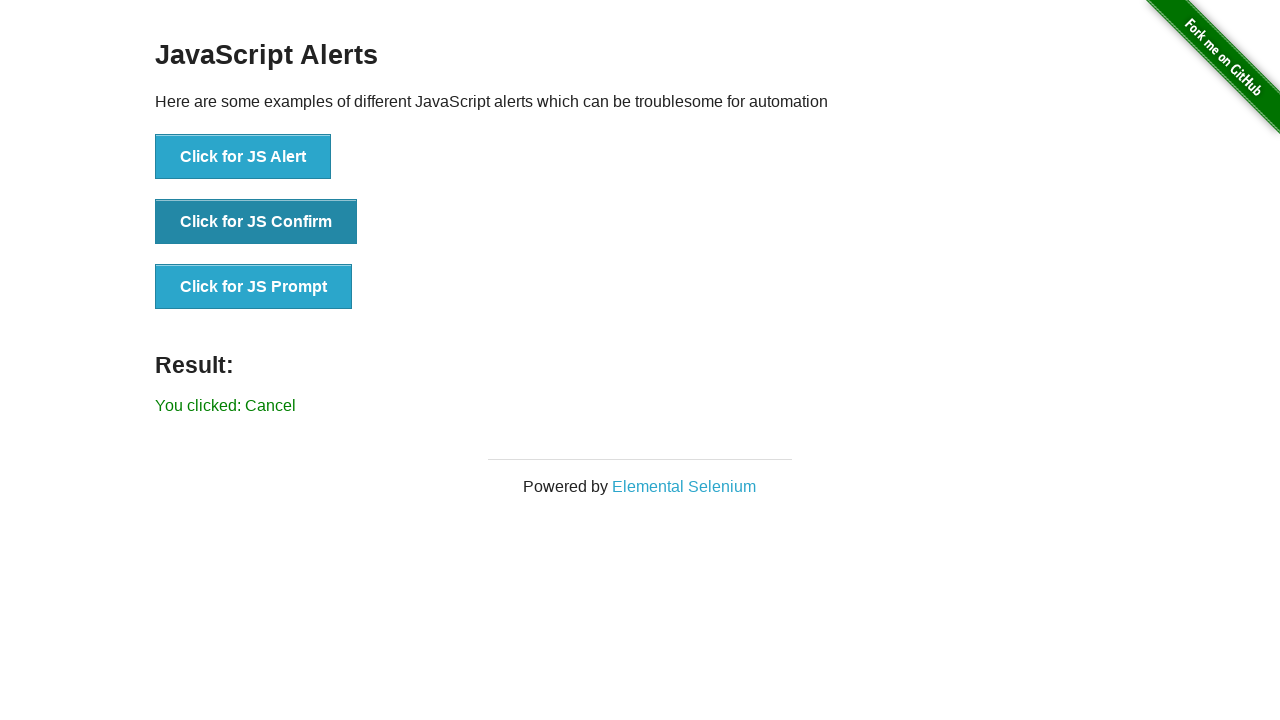

Verified result text shows 'You clicked: Cancel'
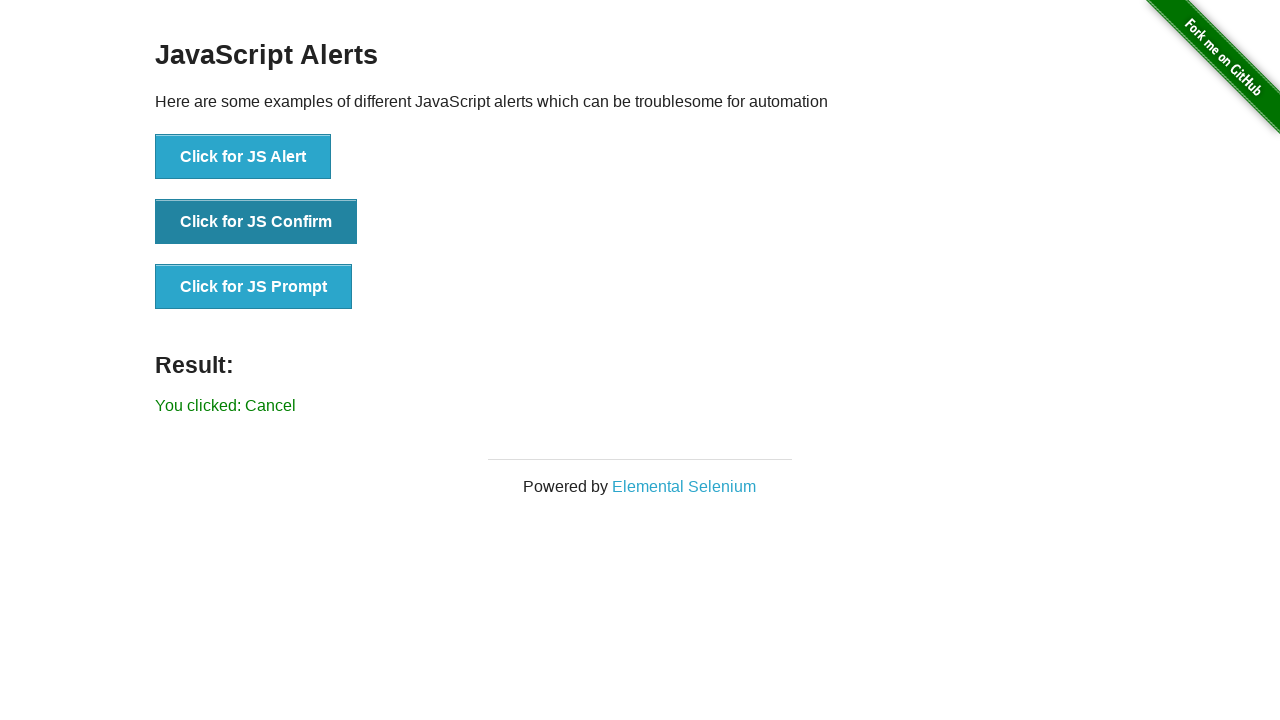

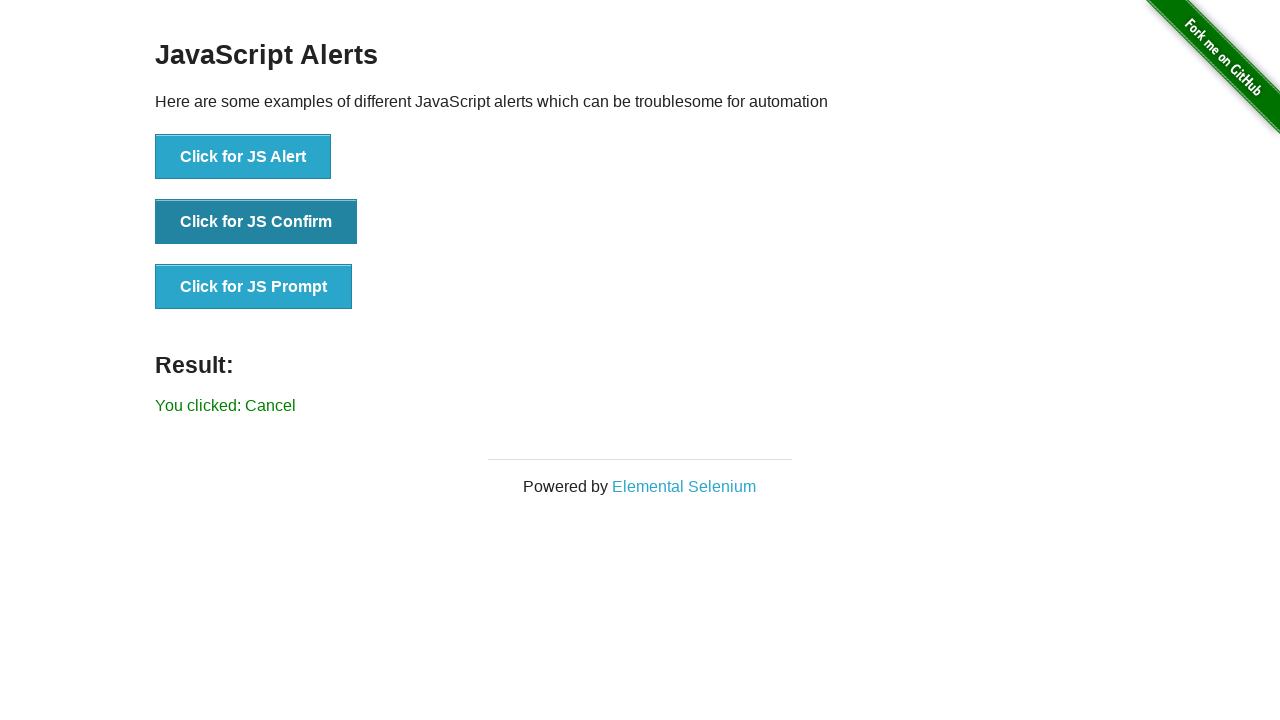